Tests a flight booking flow by selecting departure/destination cities, choosing a flight, and completing the purchase form with passenger and payment details

Starting URL: https://blazedemo.com/

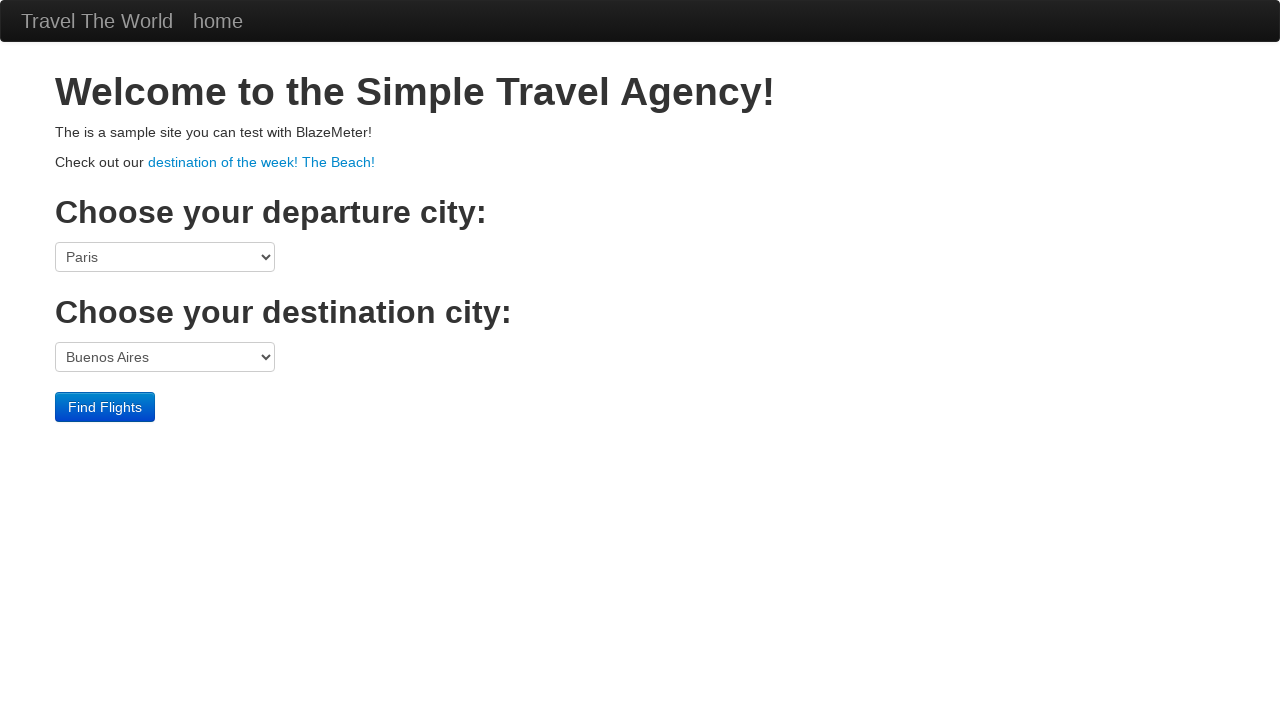

Selected Paris as departure city on xpath=/html/body/div[3]/form/select[1]
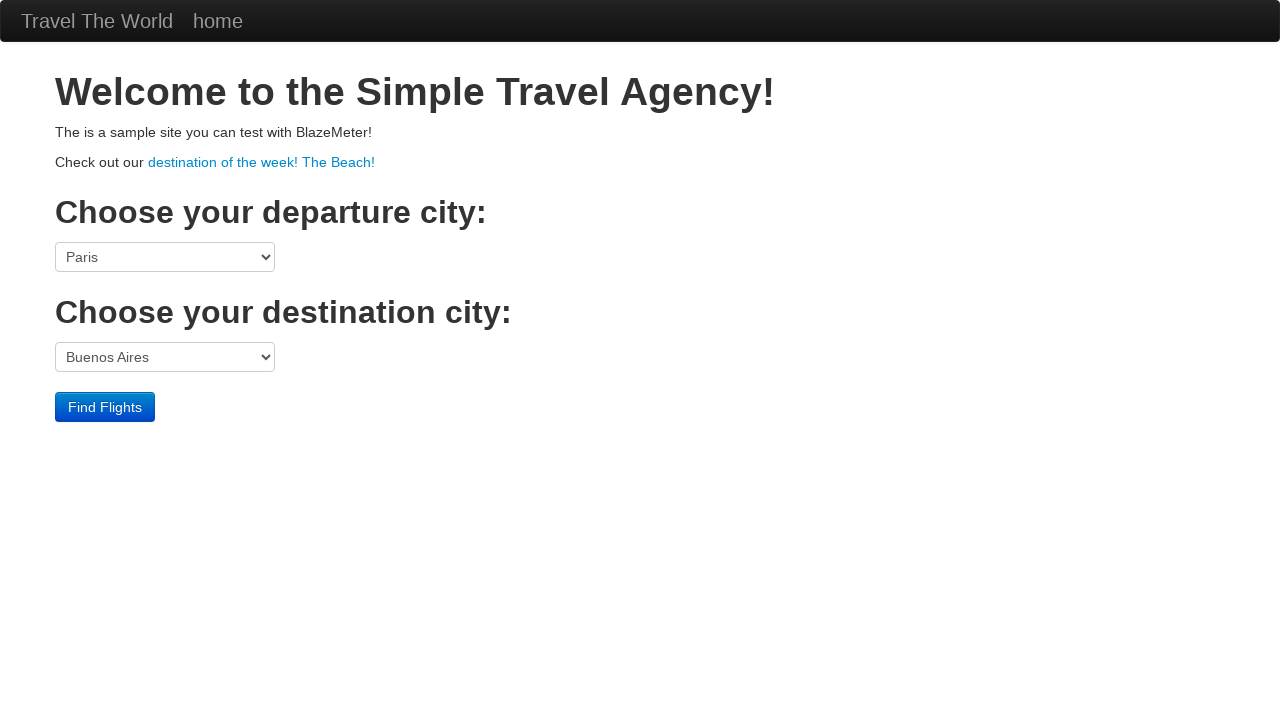

Selected Buenos Aires as destination city on xpath=/html/body/div[3]/form/select[2]
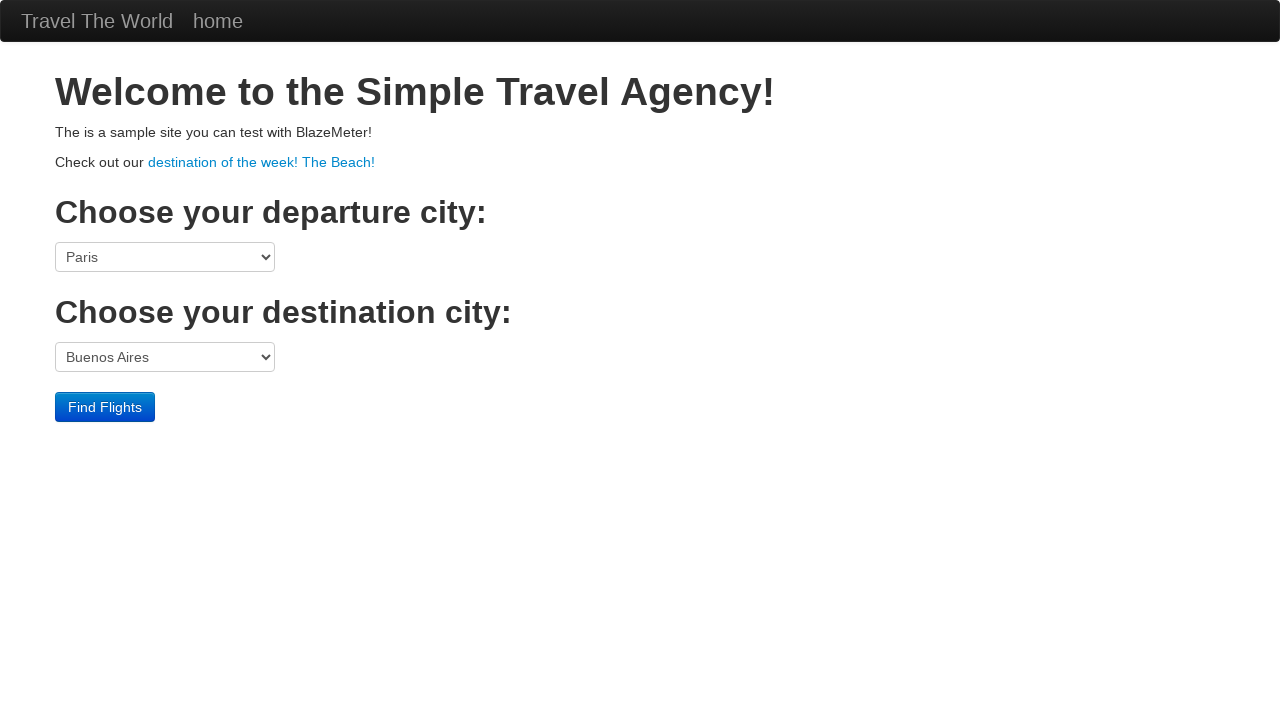

Clicked find flights button at (105, 407) on xpath=/html/body/div[3]/form/div/input
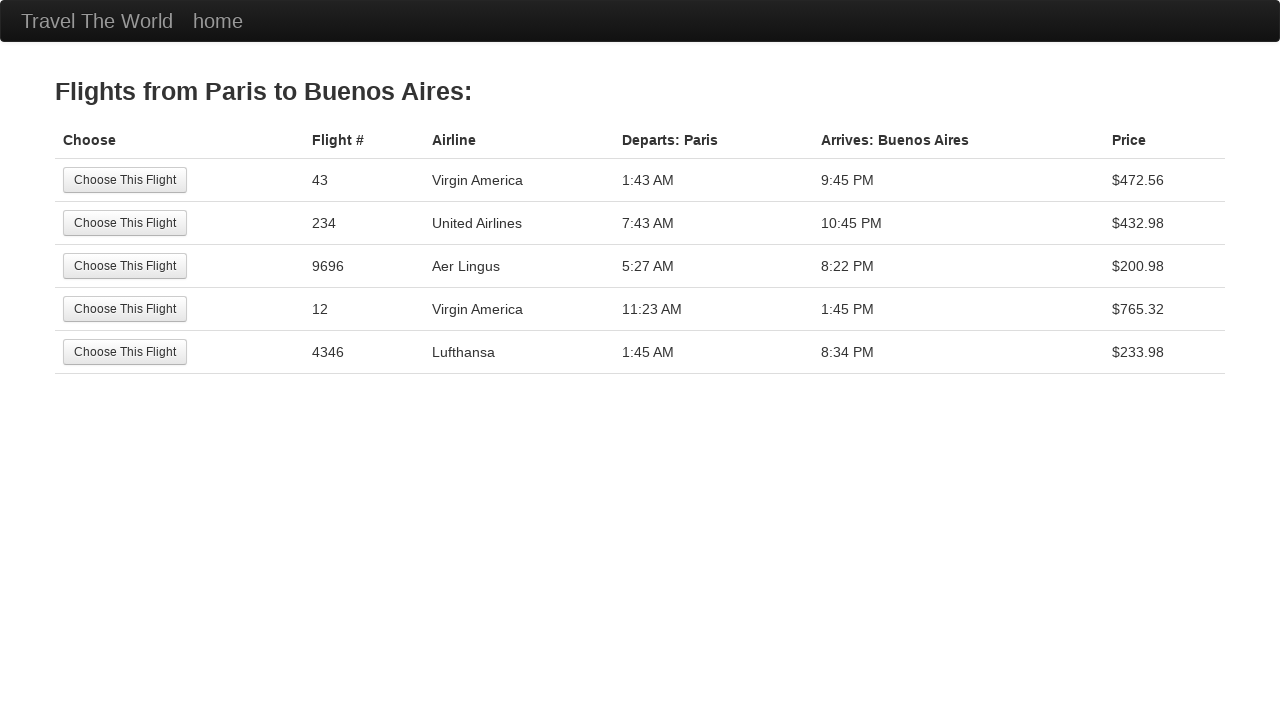

Flights page loaded with available flights
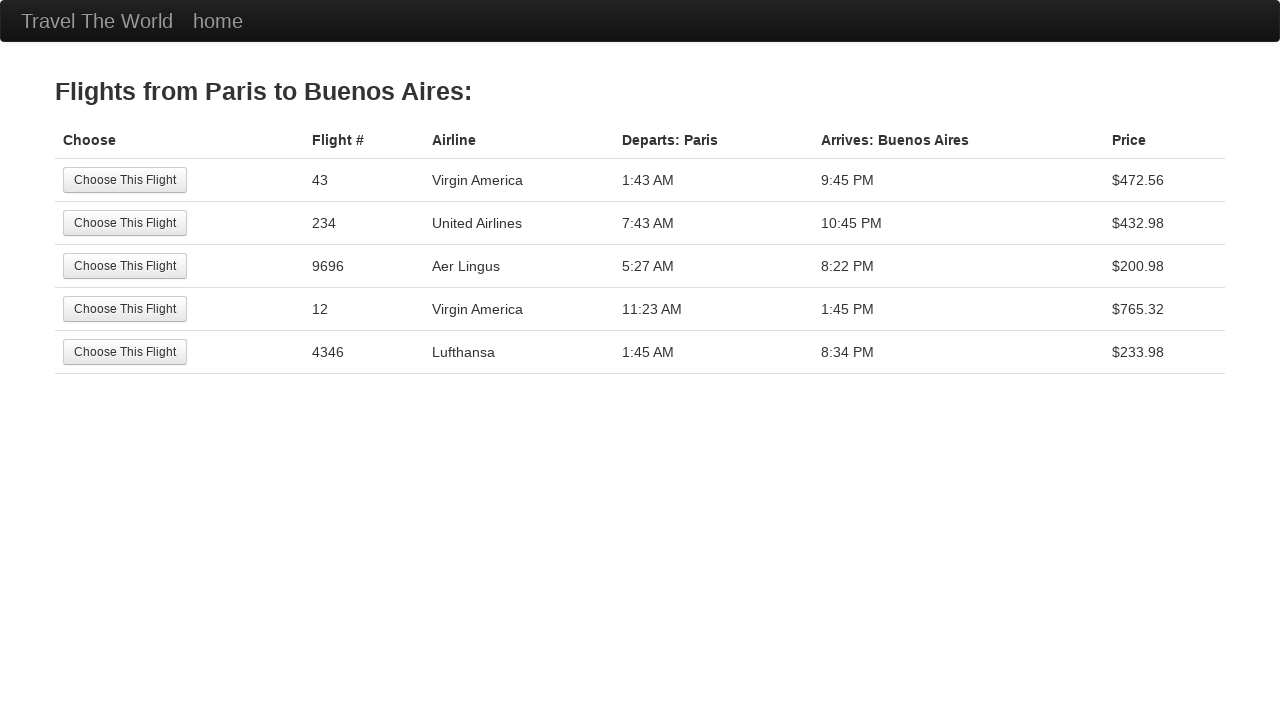

Selected a flight from the available options at (125, 309) on xpath=/html/body/div[2]/table/tbody/tr[4]/td[1]/input
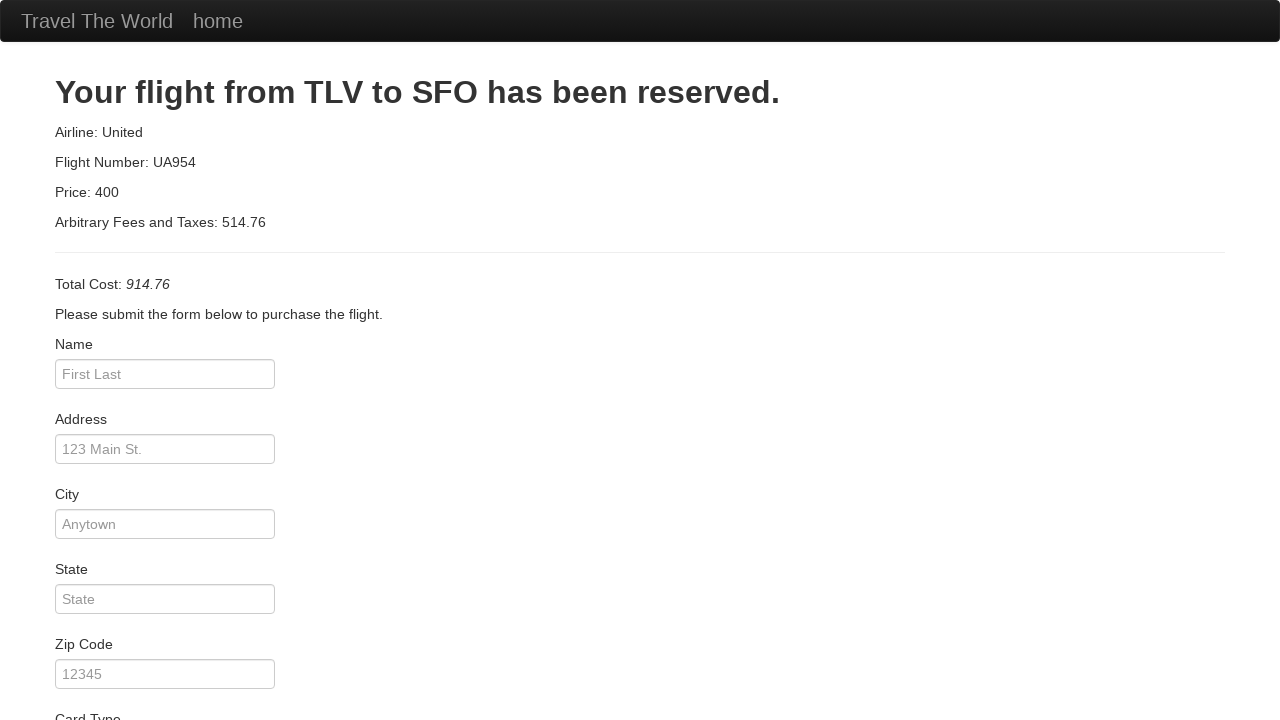

Entered passenger name: PoojaK on #inputName
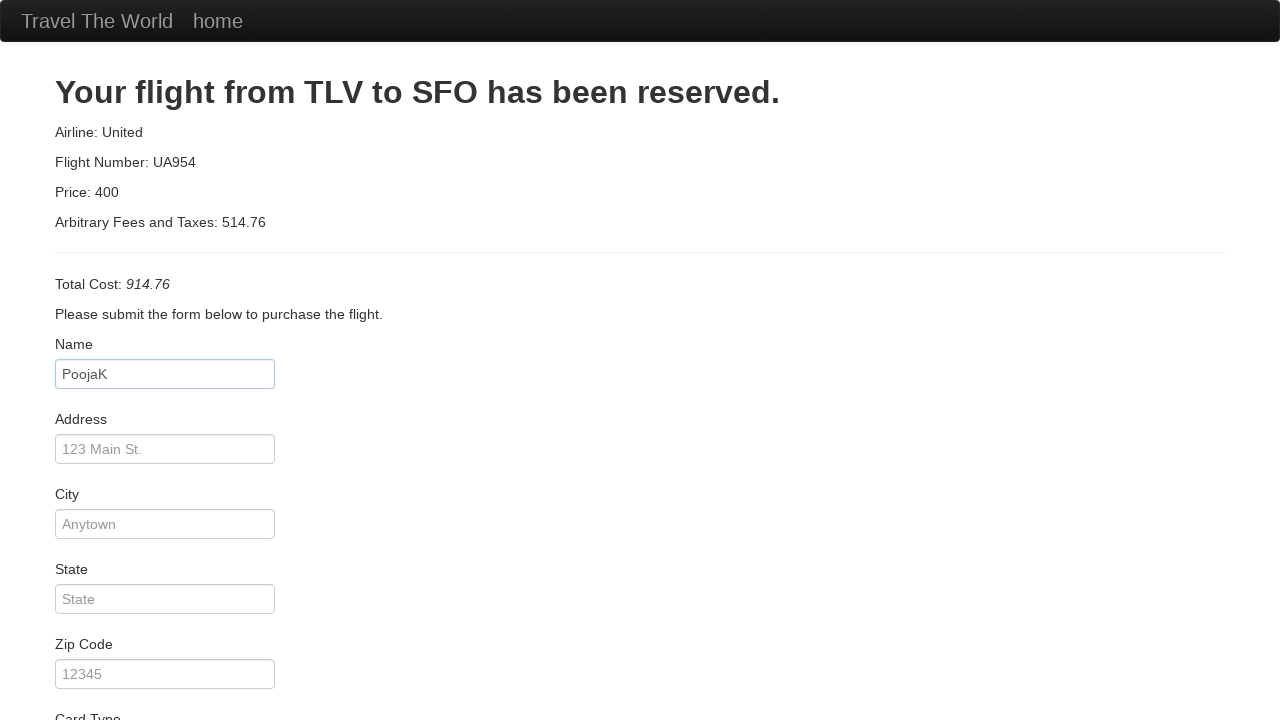

Entered address: Azad Road on #address
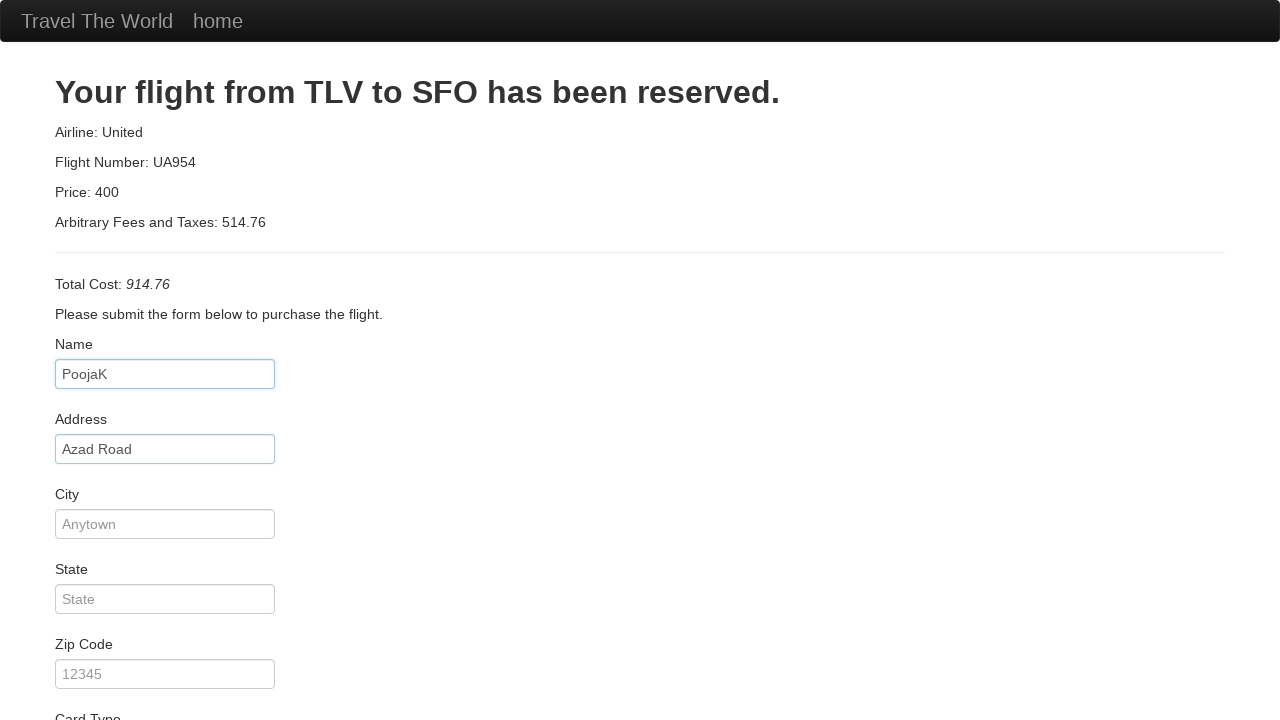

Entered city: Pune on #city
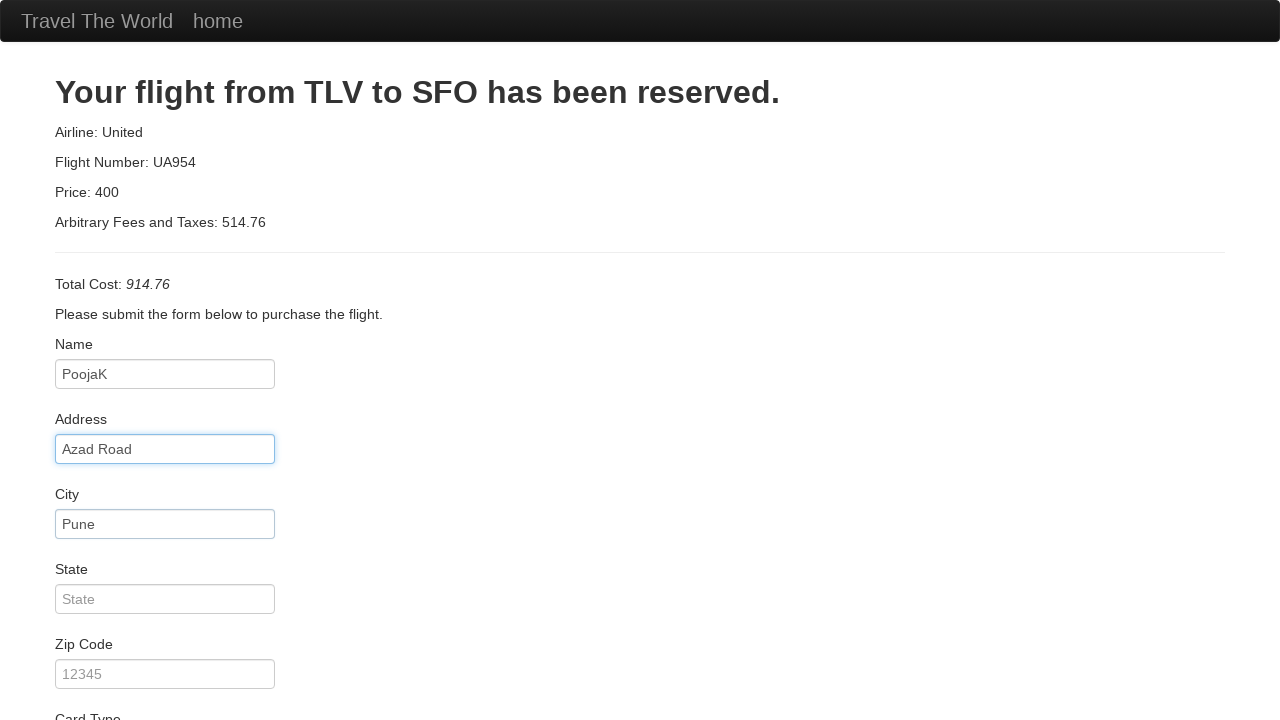

Entered state: Maharashtra on #state
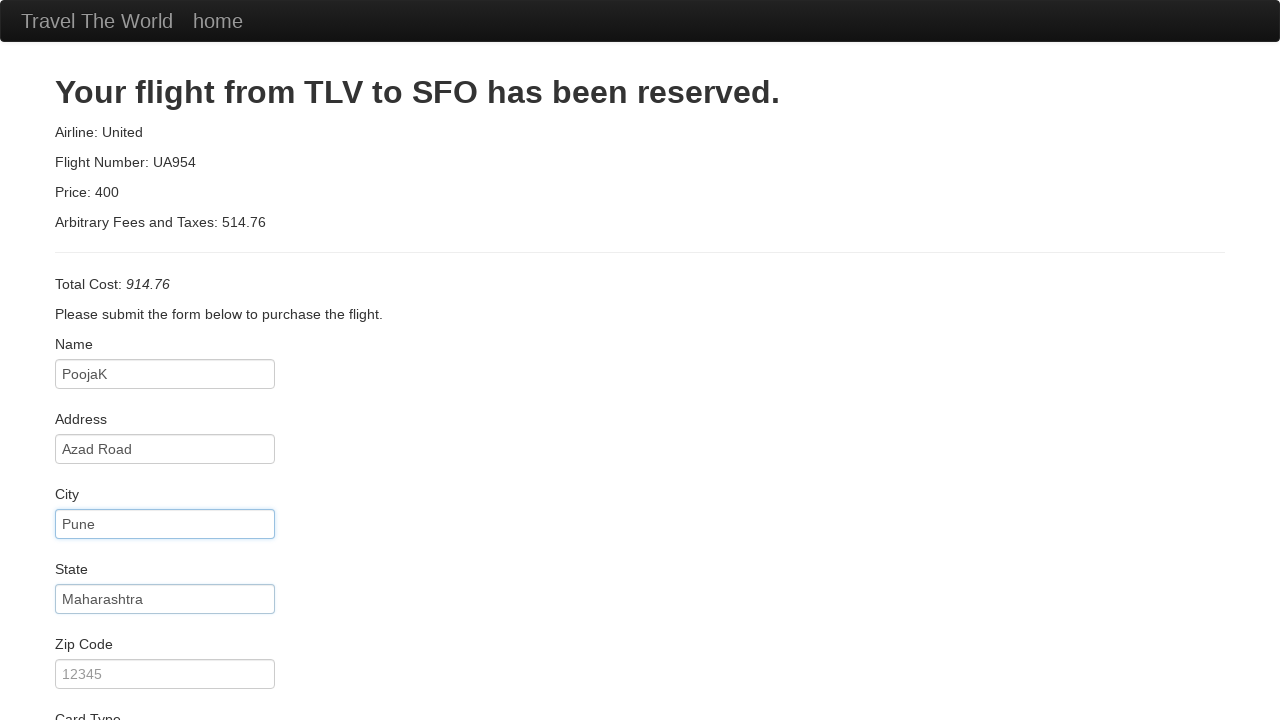

Entered zip code: 411017 on #zipCode
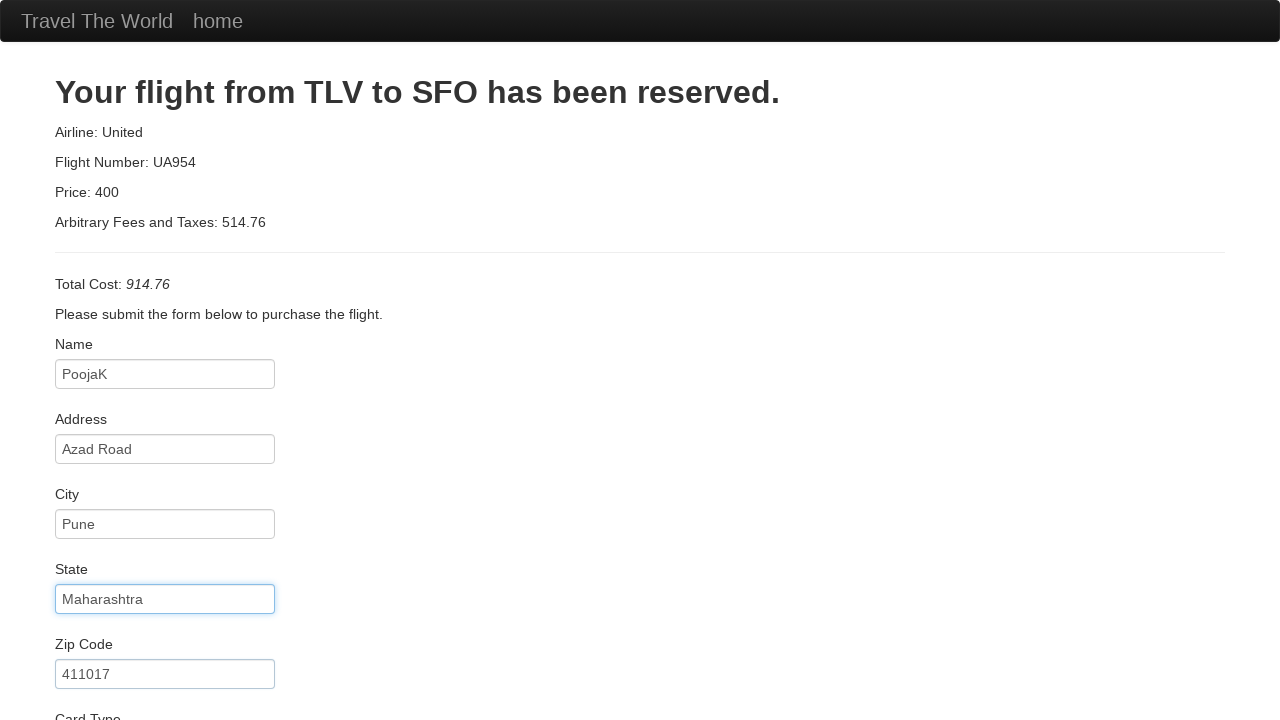

Clicked card type dropdown at (165, 360) on #cardType
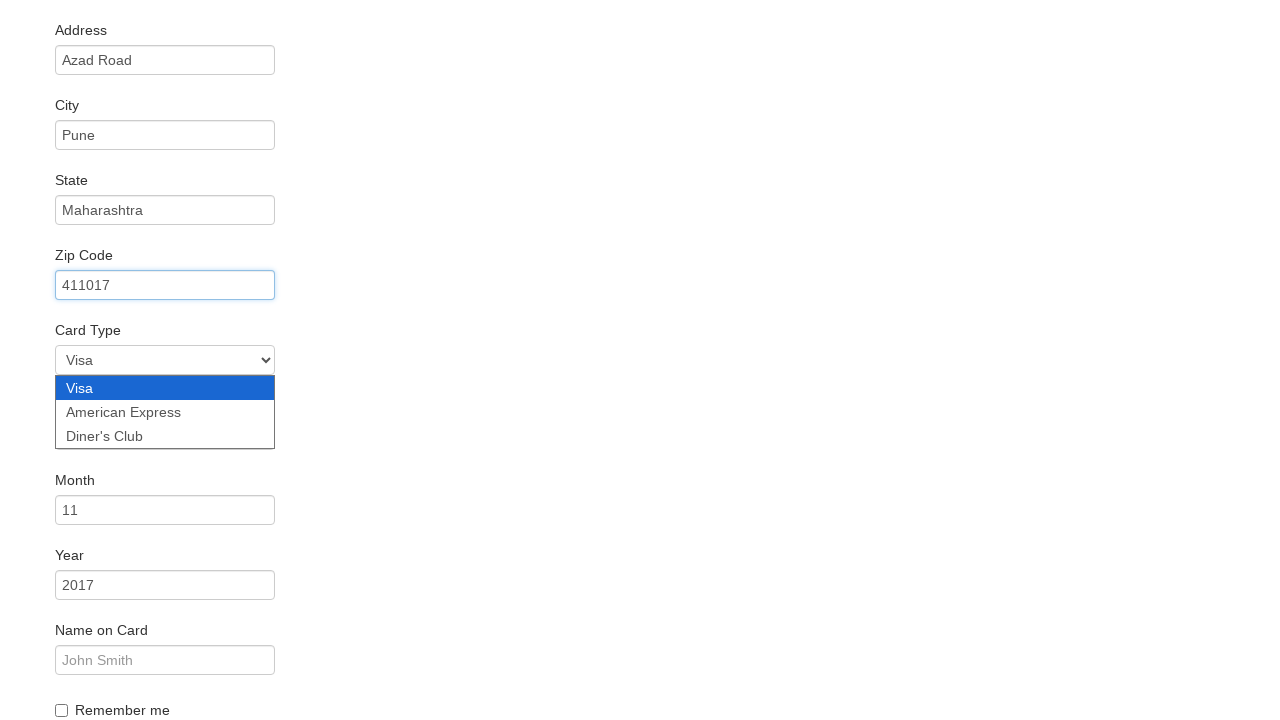

Entered credit card number: dfght234 on #creditCardNumber
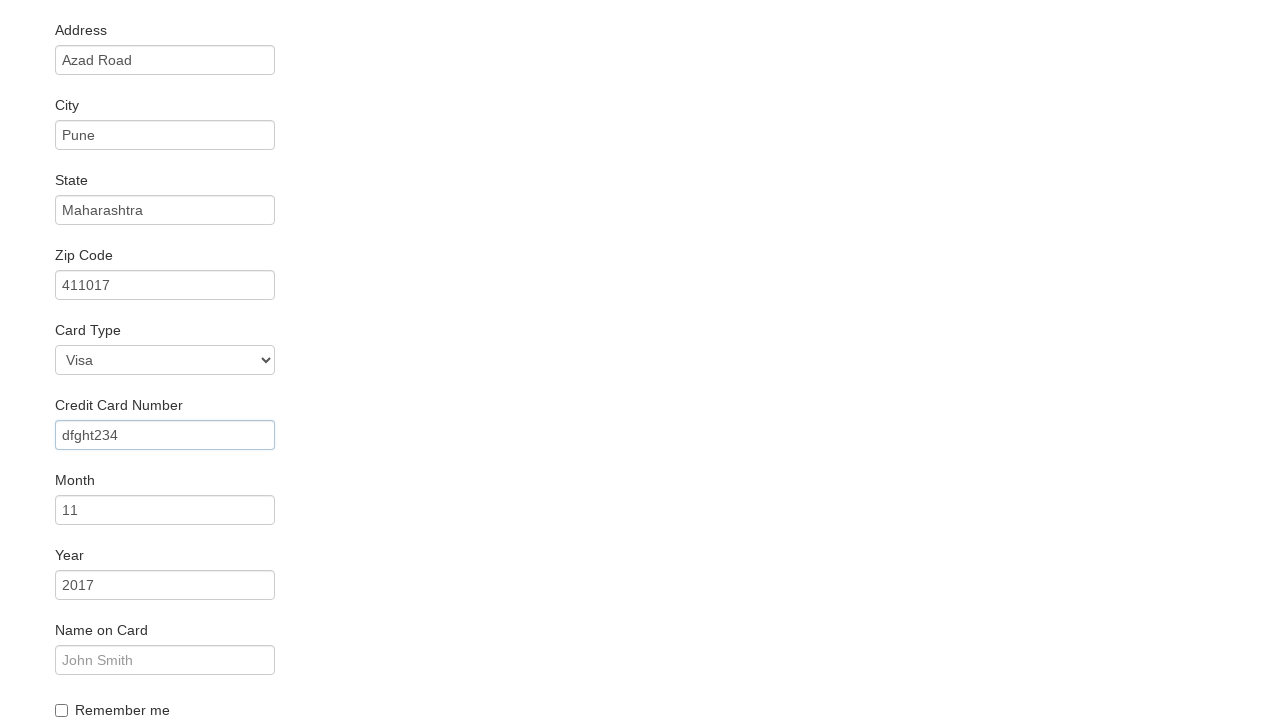

Entered credit card month: 12 on #creditCardMonth
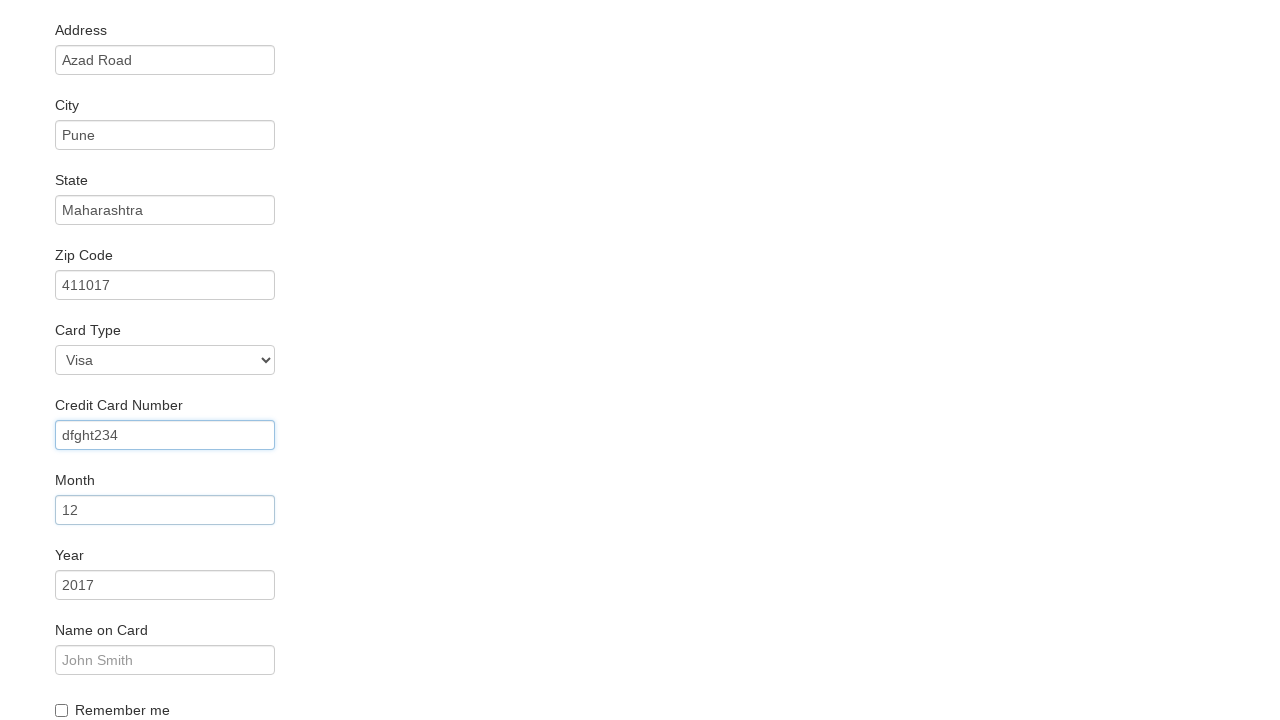

Entered credit card year: 2021 on #creditCardYear
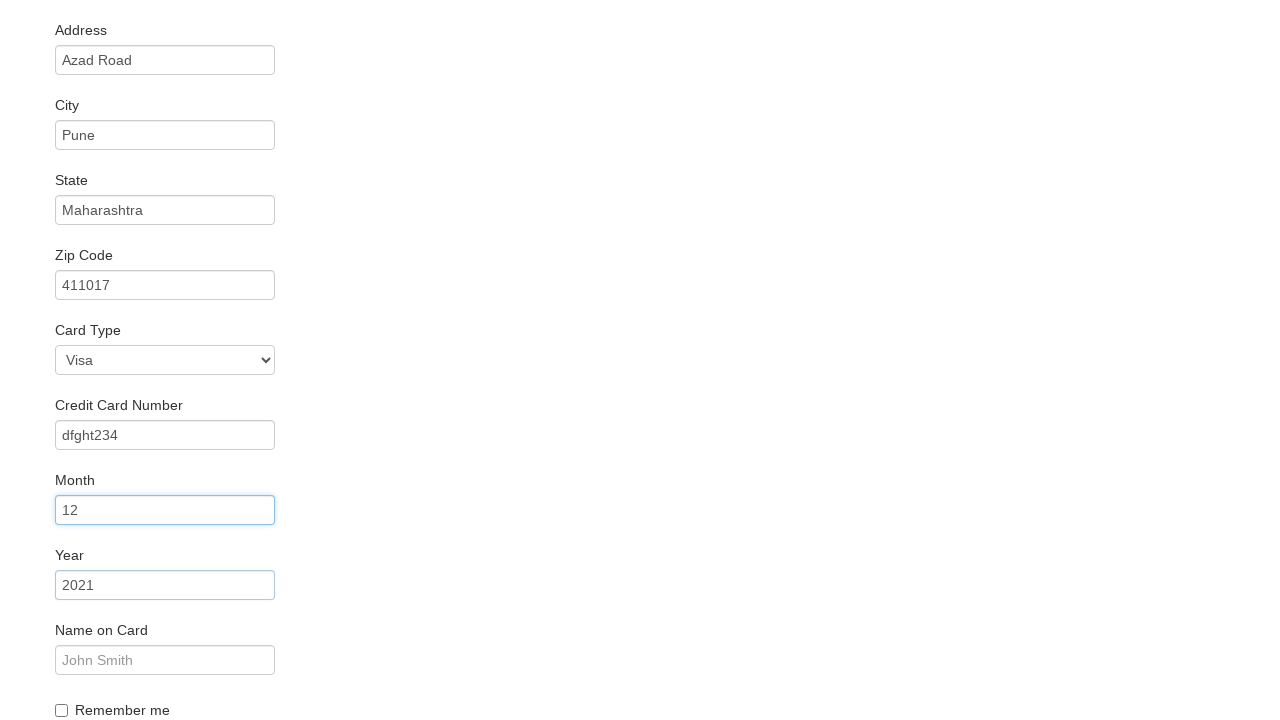

Entered name on card: ghjk on #nameOnCard
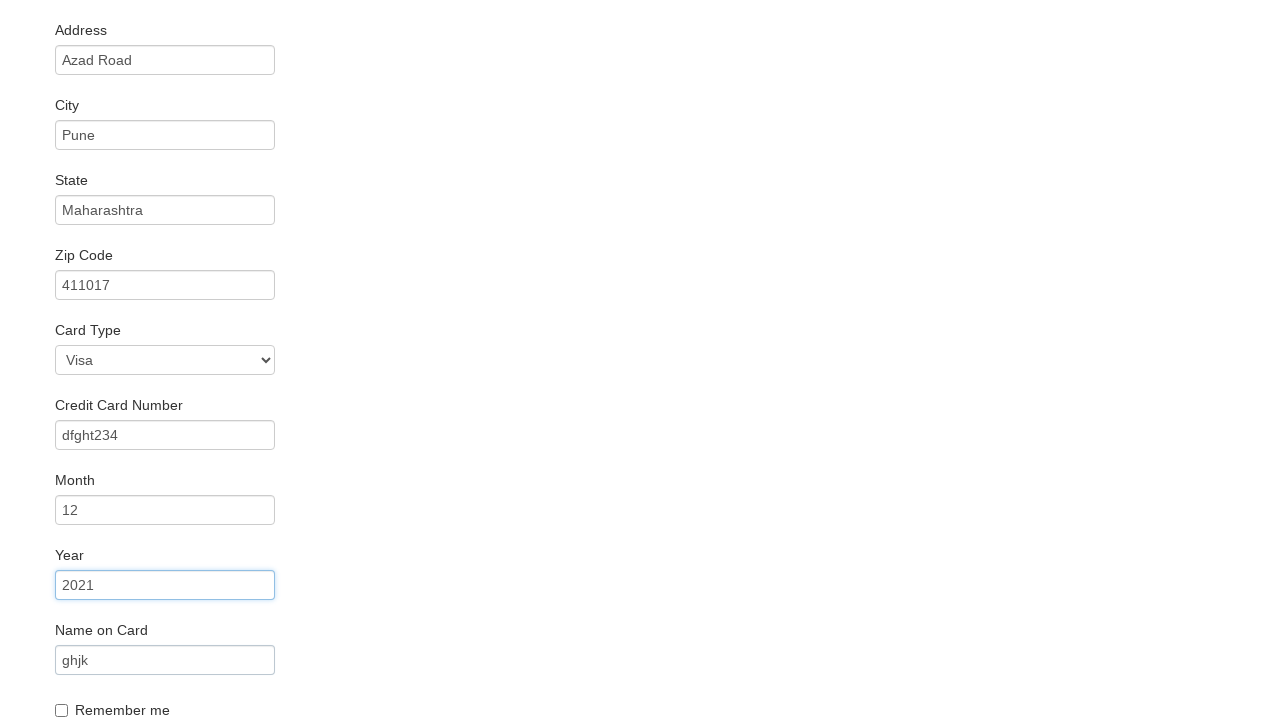

Checked remember me checkbox at (62, 710) on #rememberMe
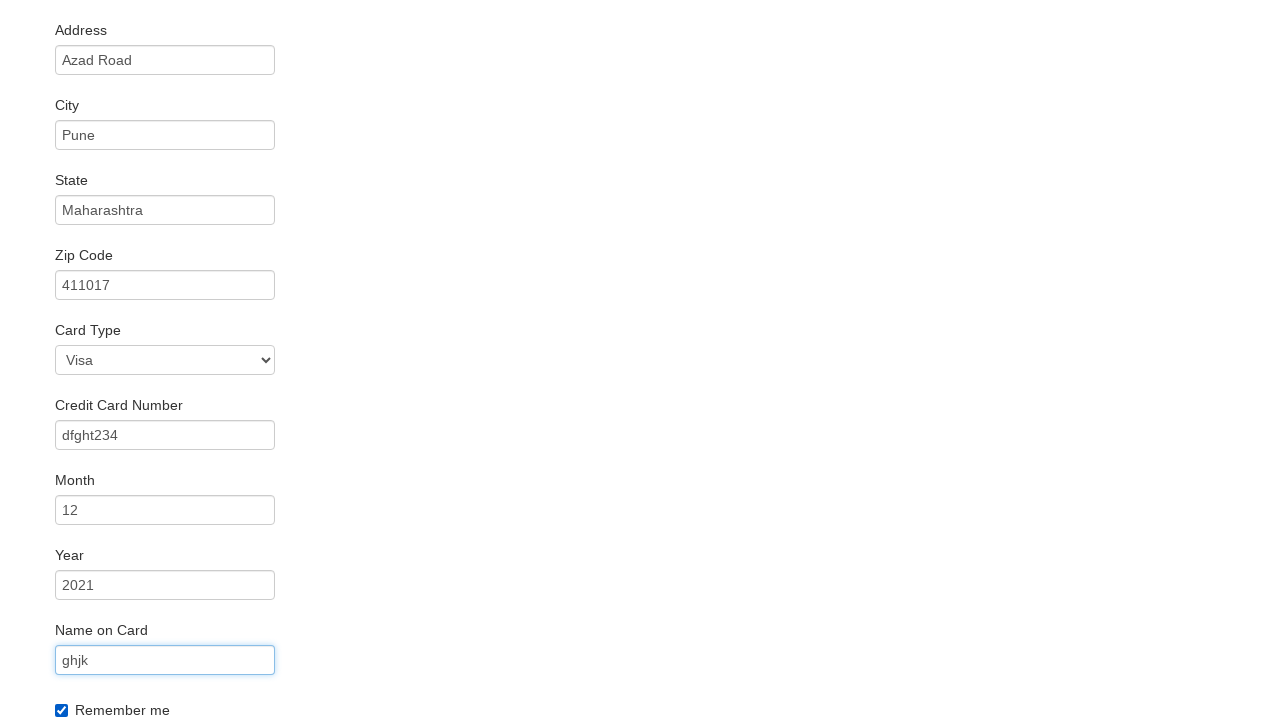

Clicked purchase flight button to complete booking at (118, 685) on xpath=/html/body/div[2]/form/div[11]/div/input
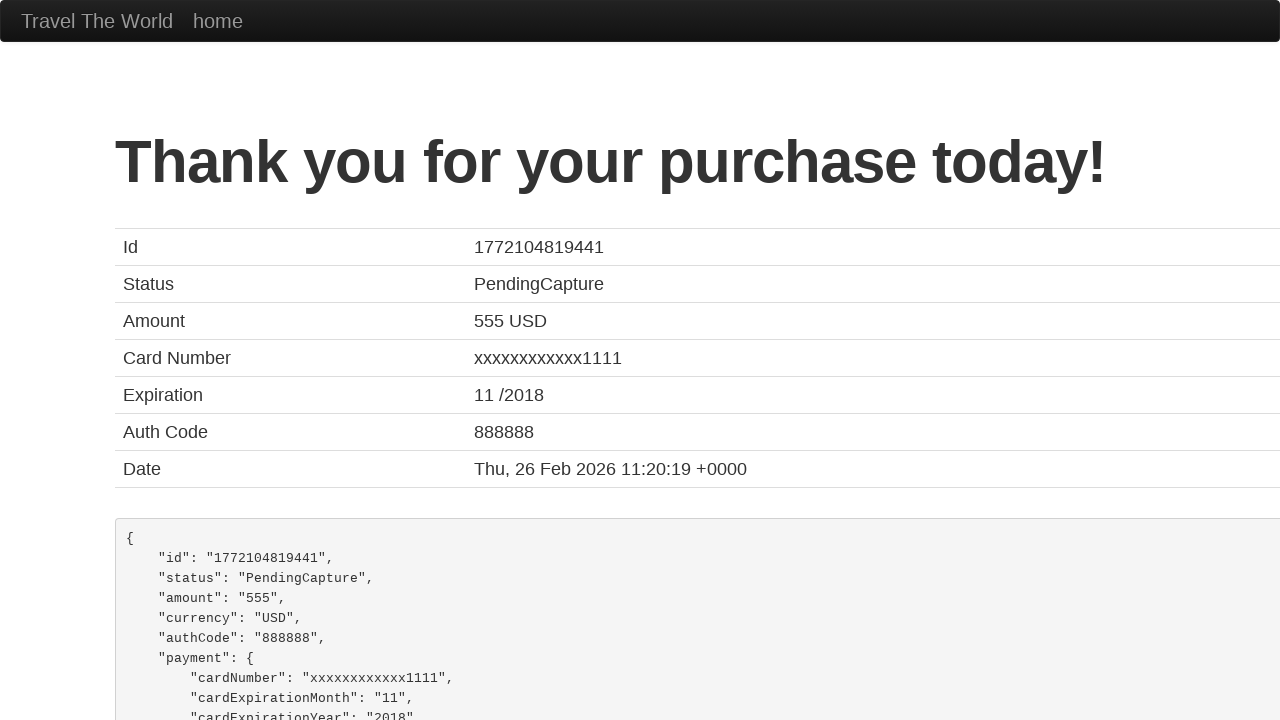

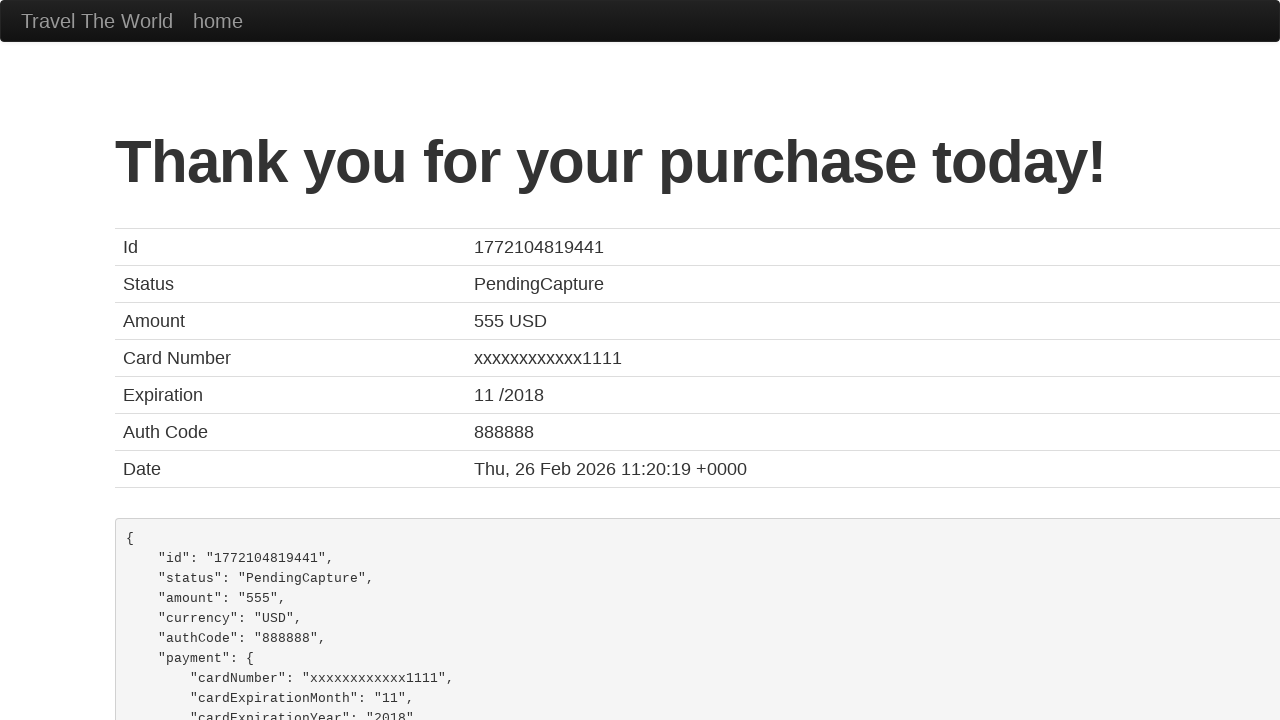